Opens the React Redux RealWorld application homepage

Starting URL: https://react-redux.realworld.io/

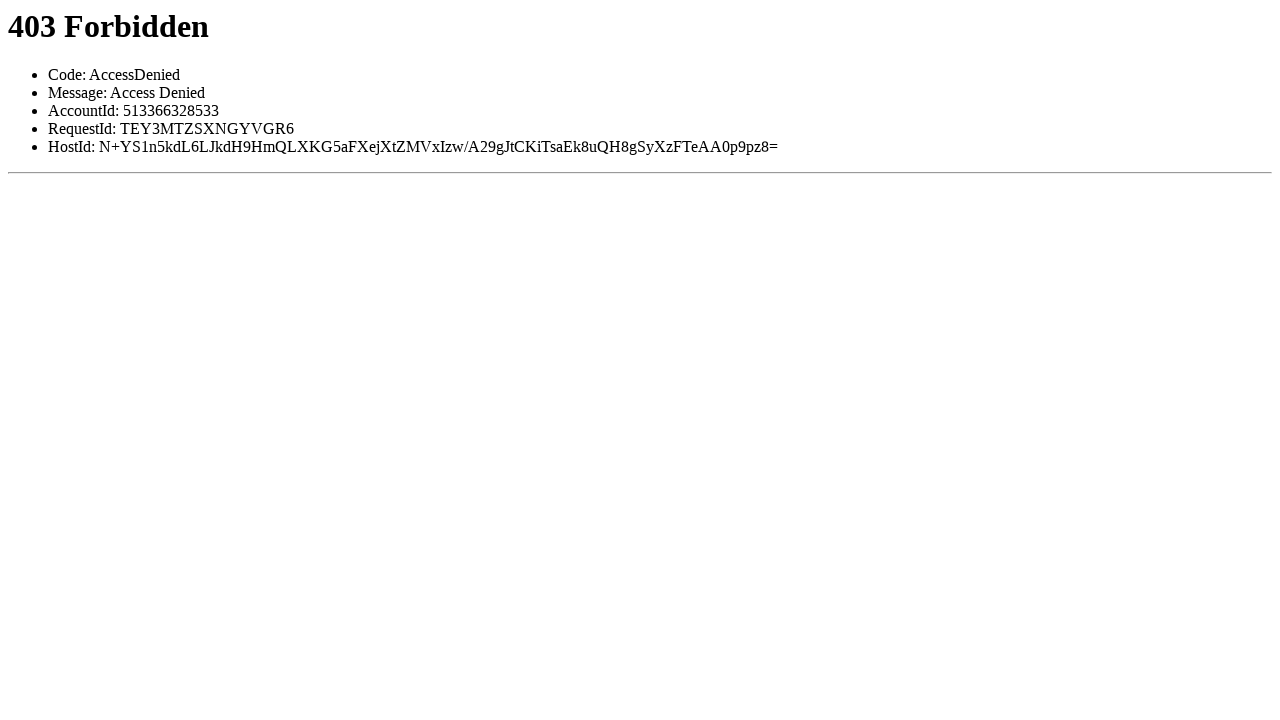

Navigated to React Redux RealWorld application homepage
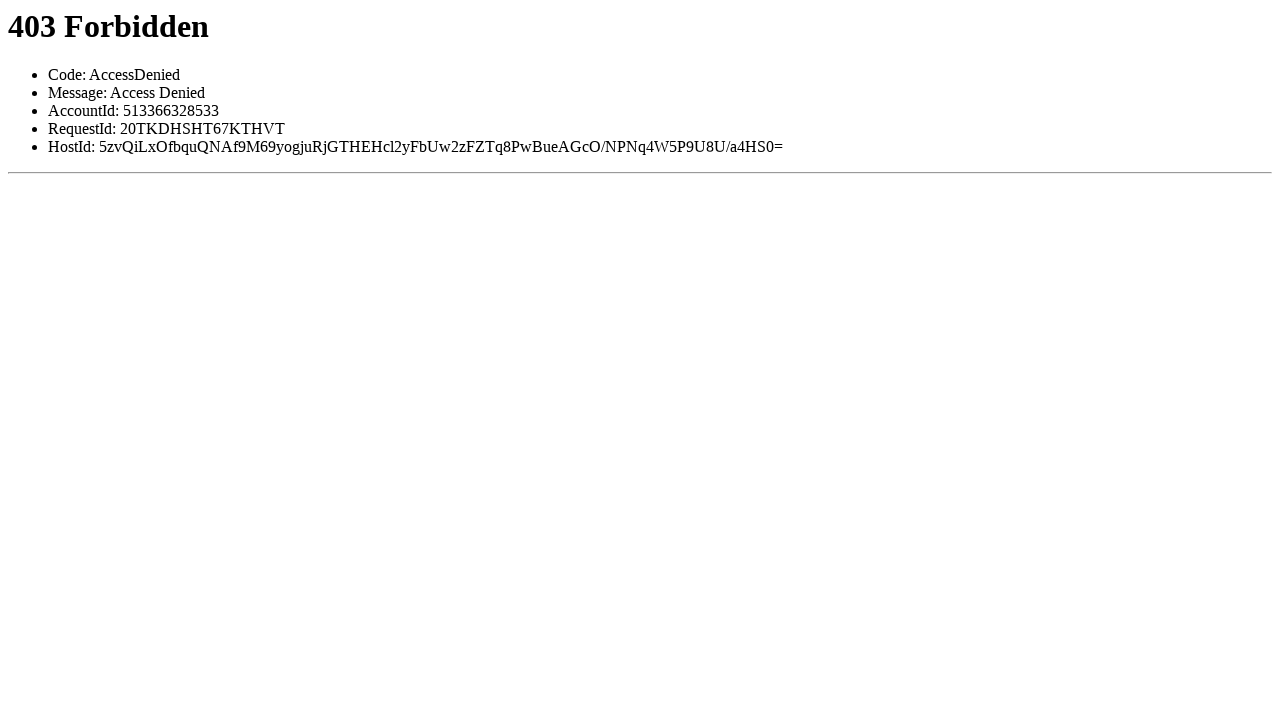

Waited for homepage to fully load
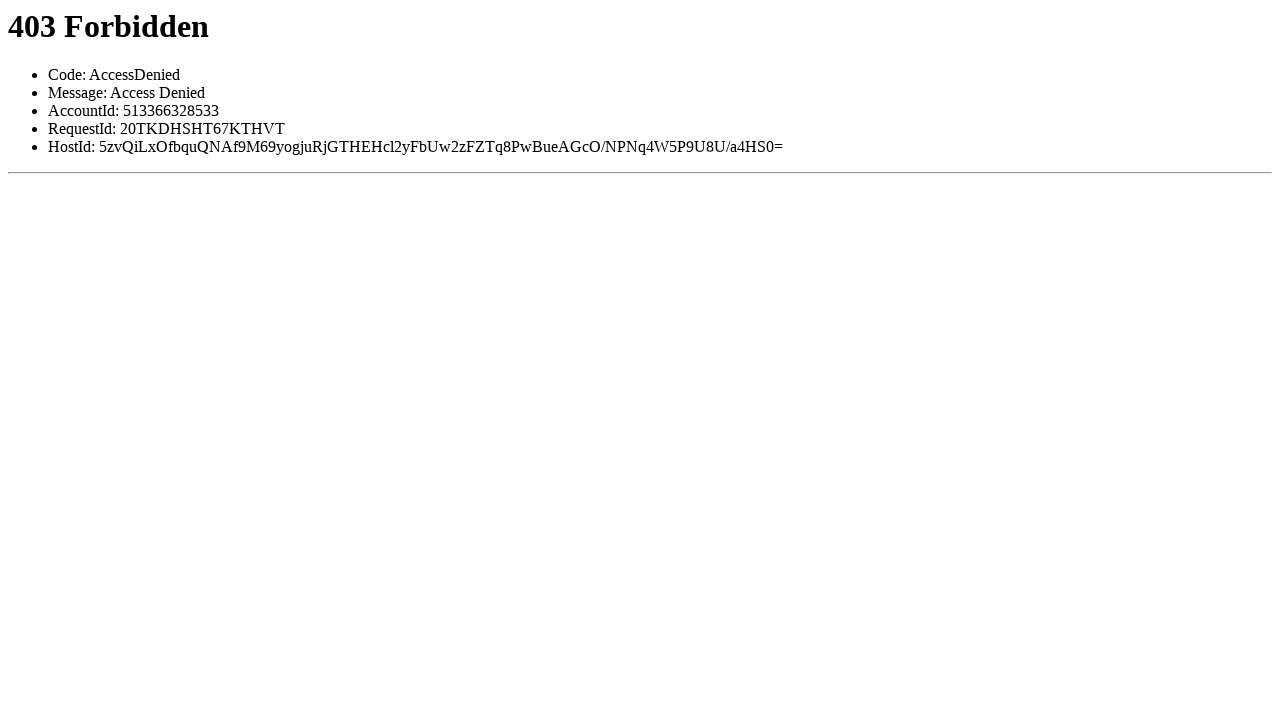

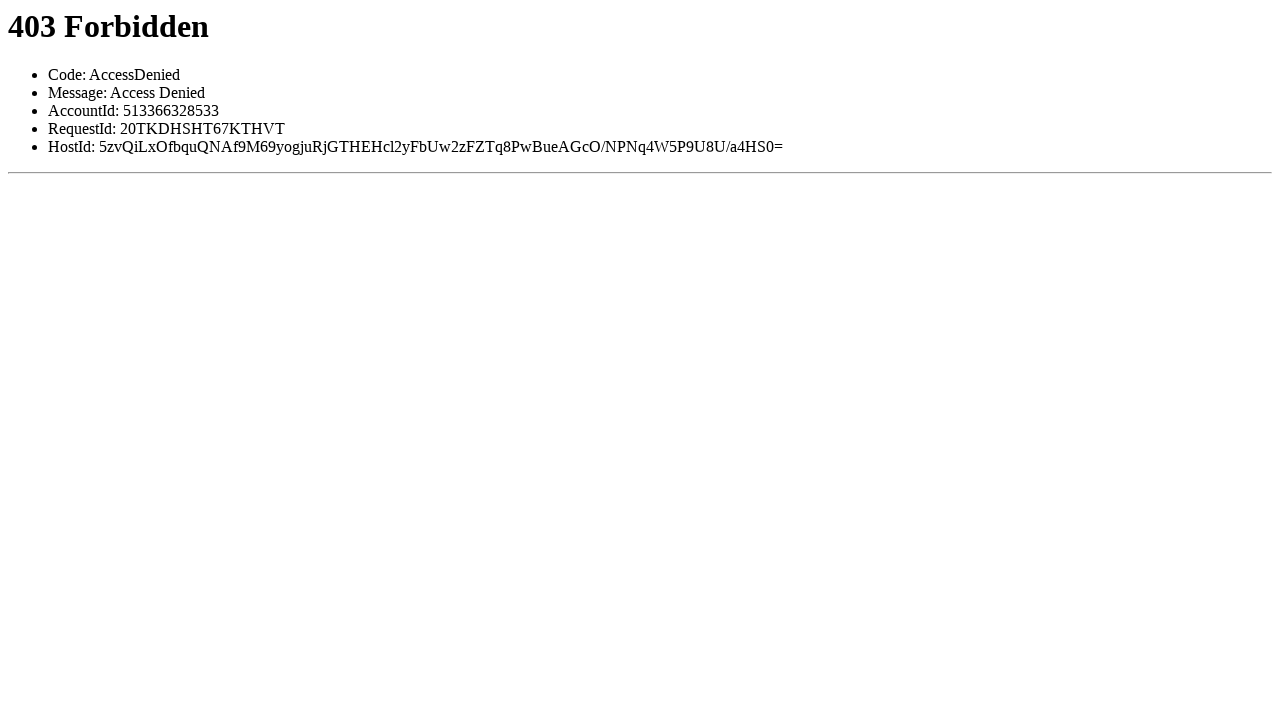